Navigates to OrangeHRM demo site and verifies the page loads

Starting URL: https://opensource-demo.orangehrmlive.com/

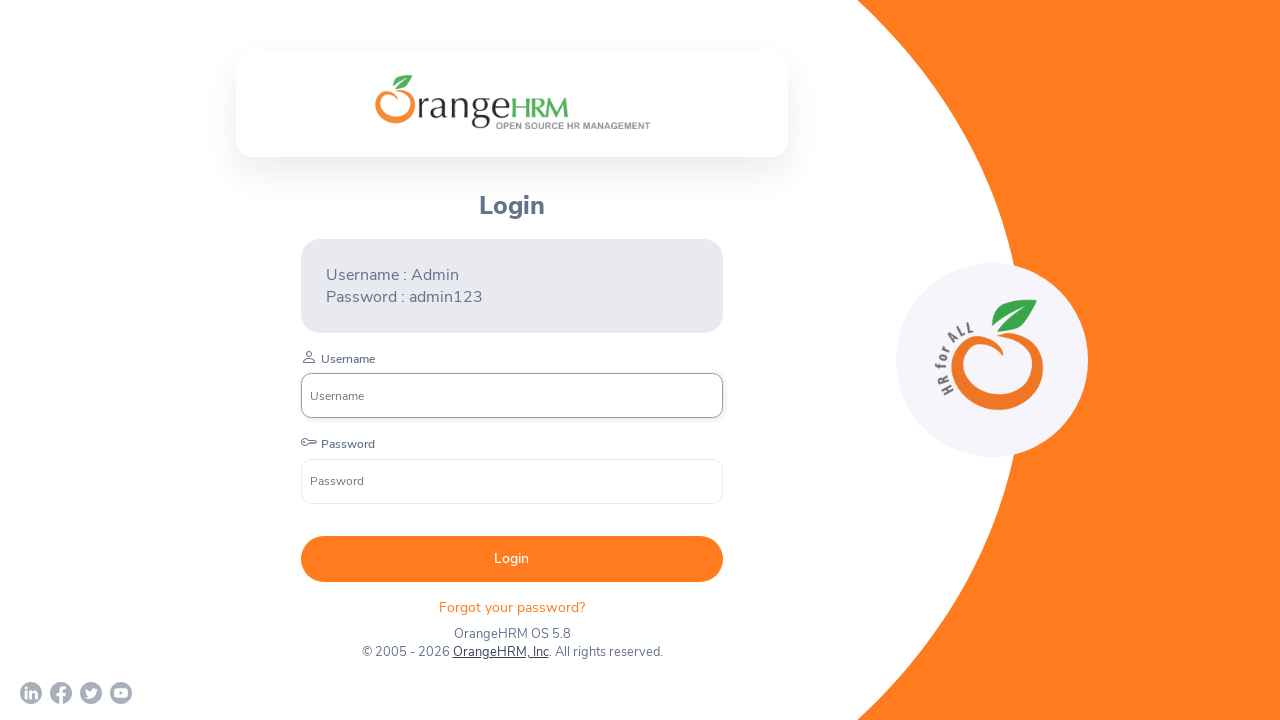

OrangeHRM demo site page loaded and network idle
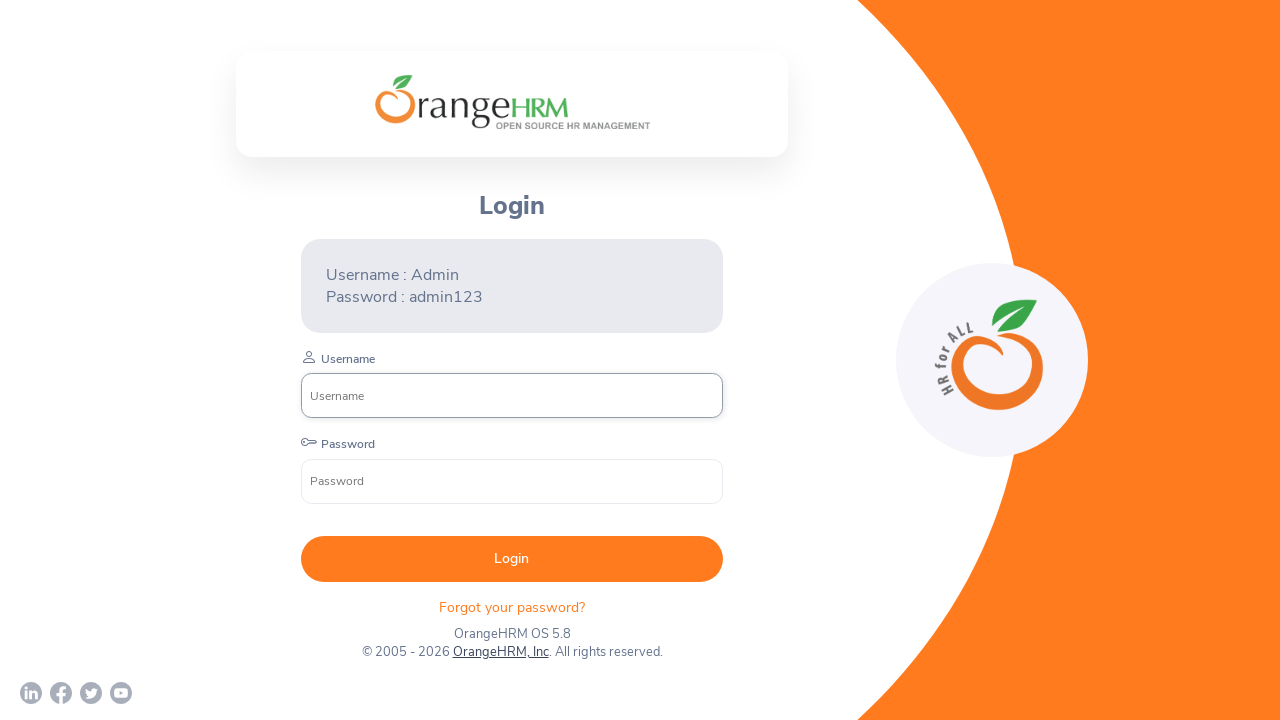

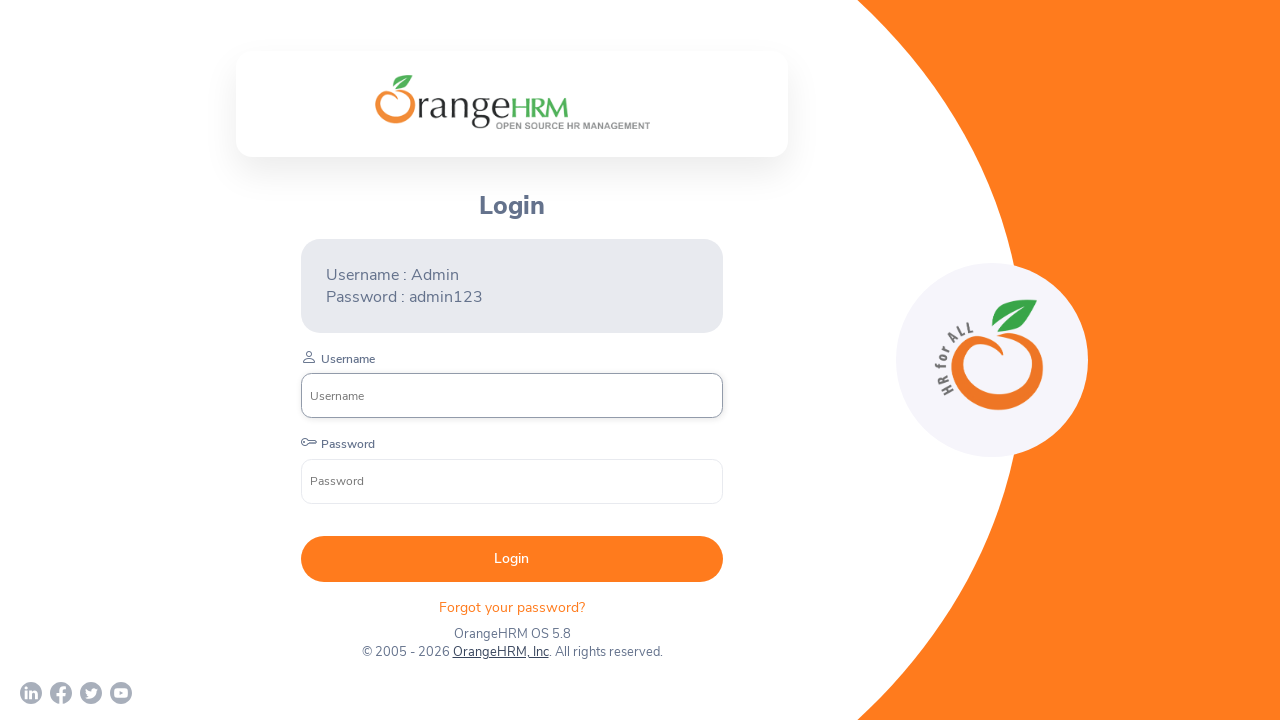